Tests page zoom functionality by applying zoom via JavaScript

Starting URL: https://anhtester.com

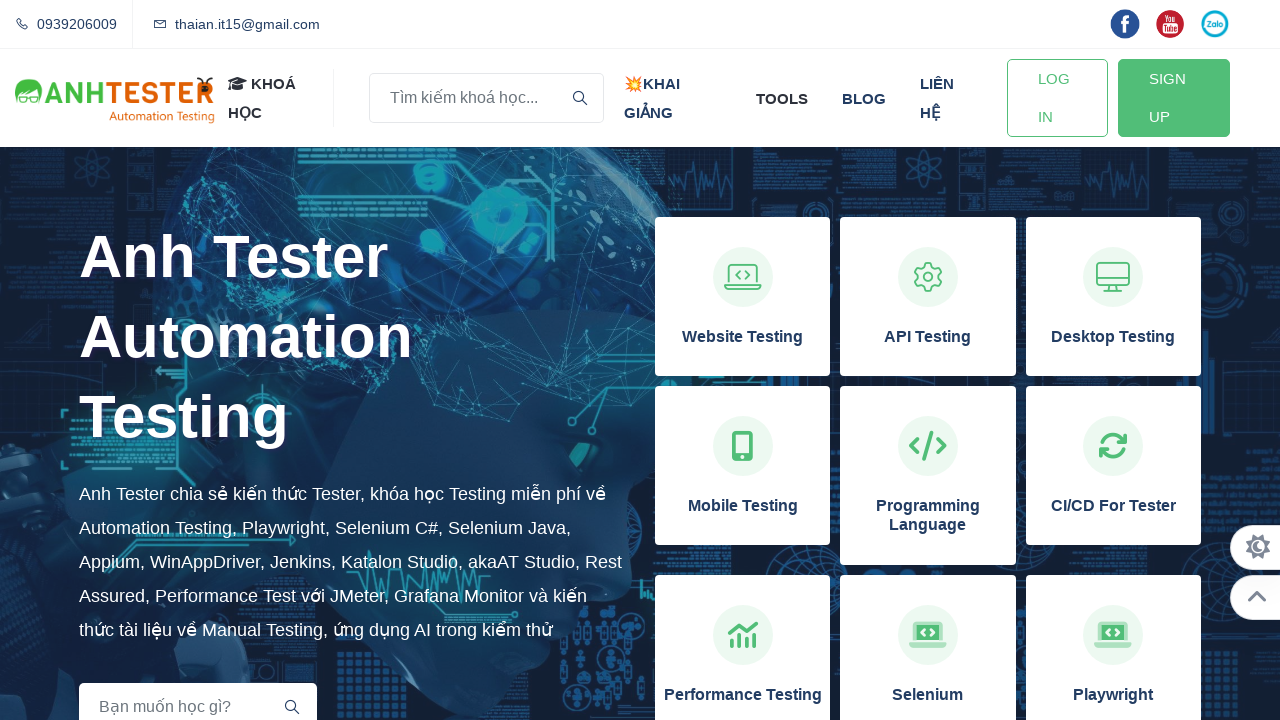

Waited for page to load completely
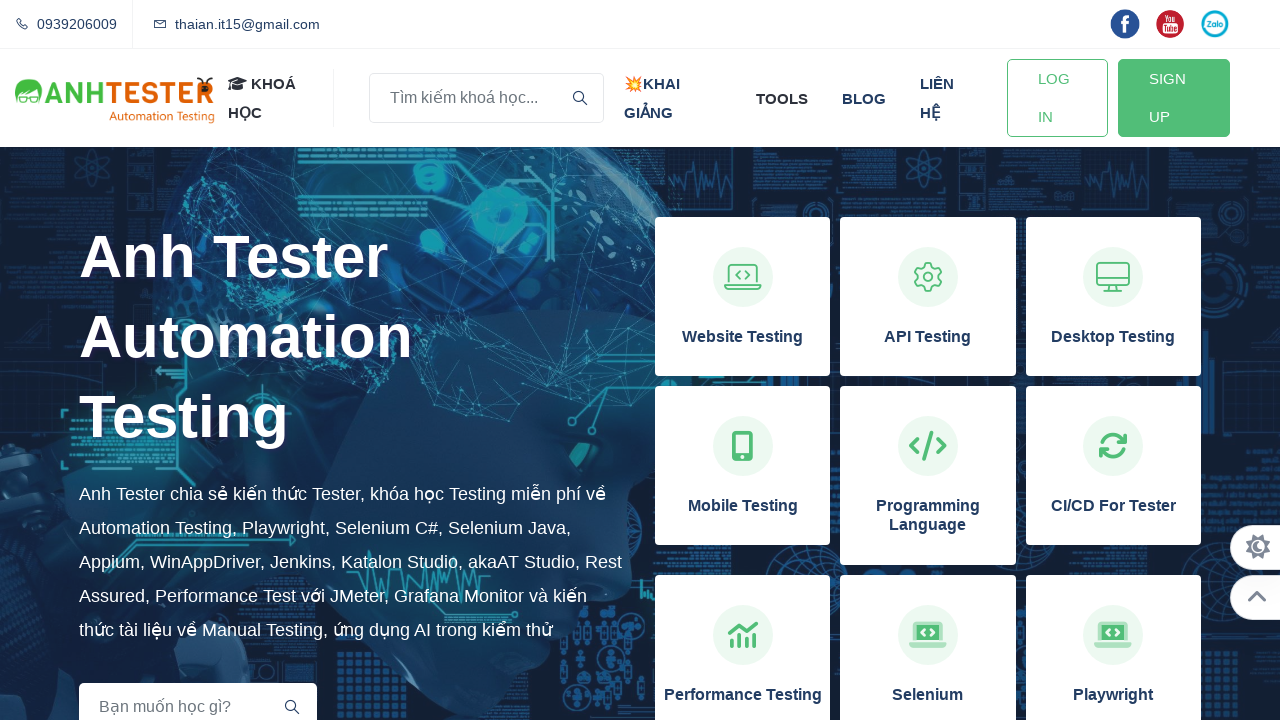

Applied 80% zoom to page via JavaScript
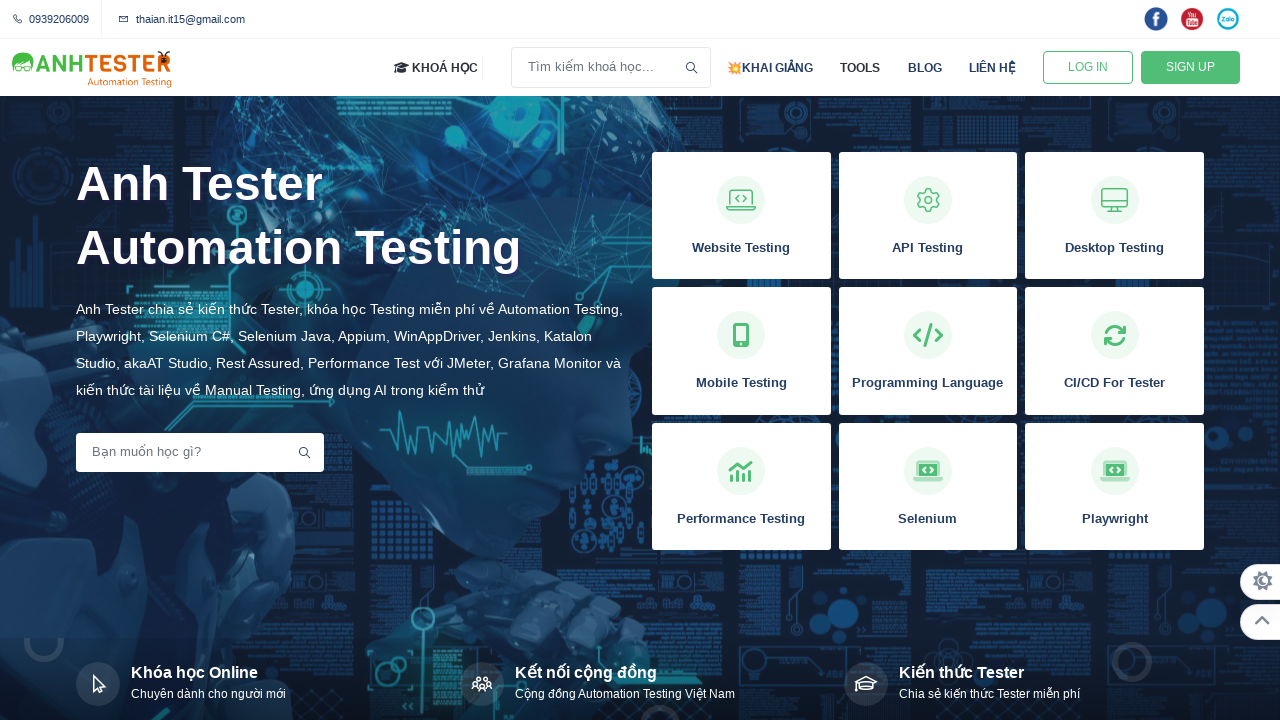

Waited 1 second to observe zoom effect
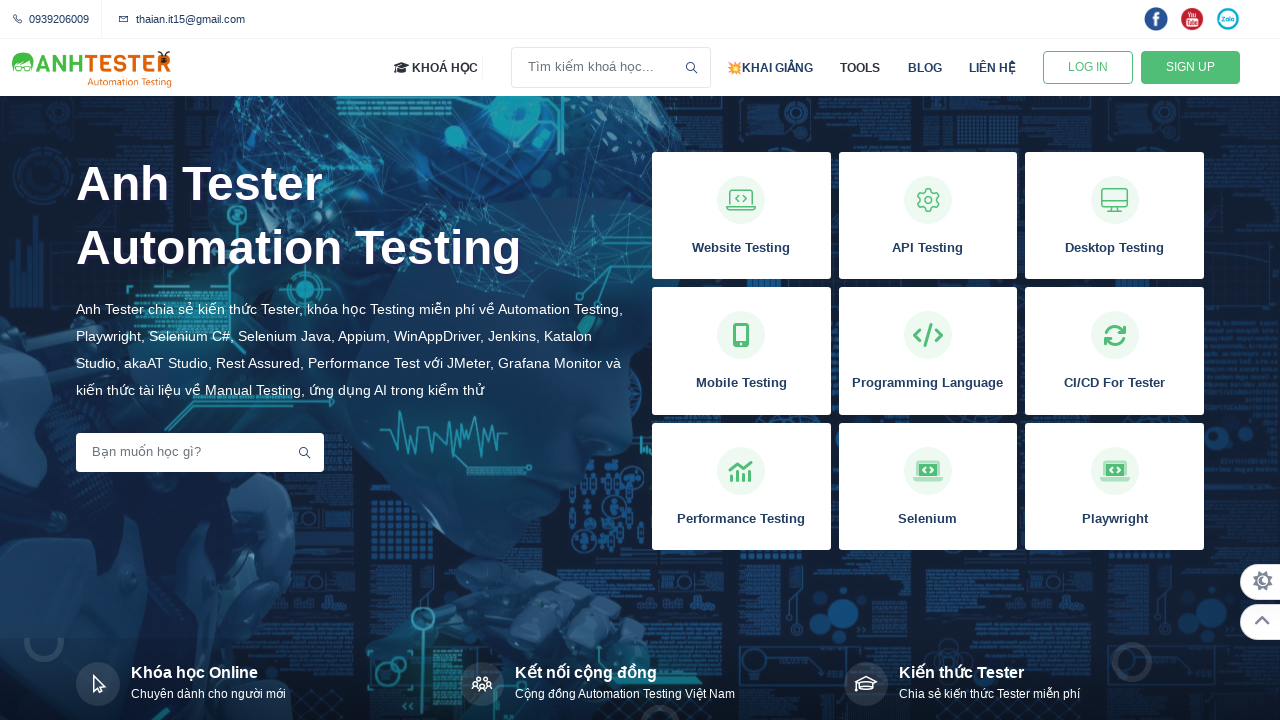

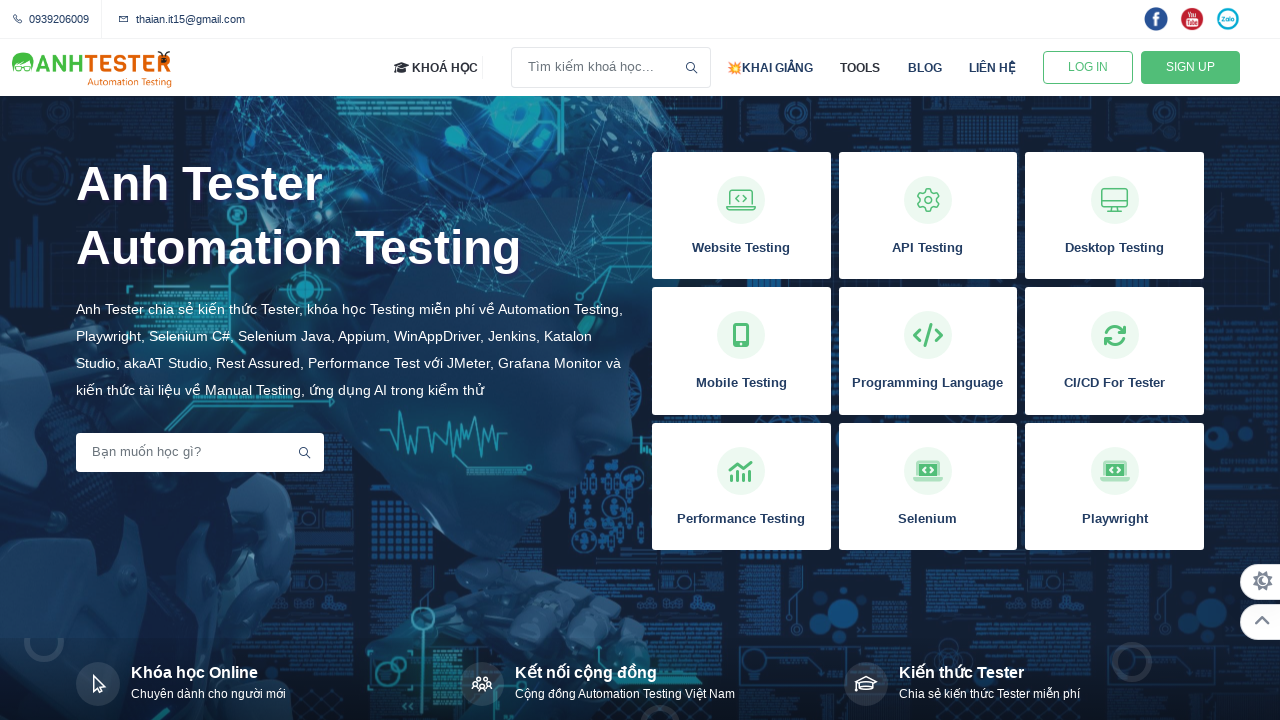